Tests clicking a button with a dynamic ID on the UI Testing Playground site by locating it via its CSS class instead of ID

Starting URL: http://uitestingplayground.com/dynamicid

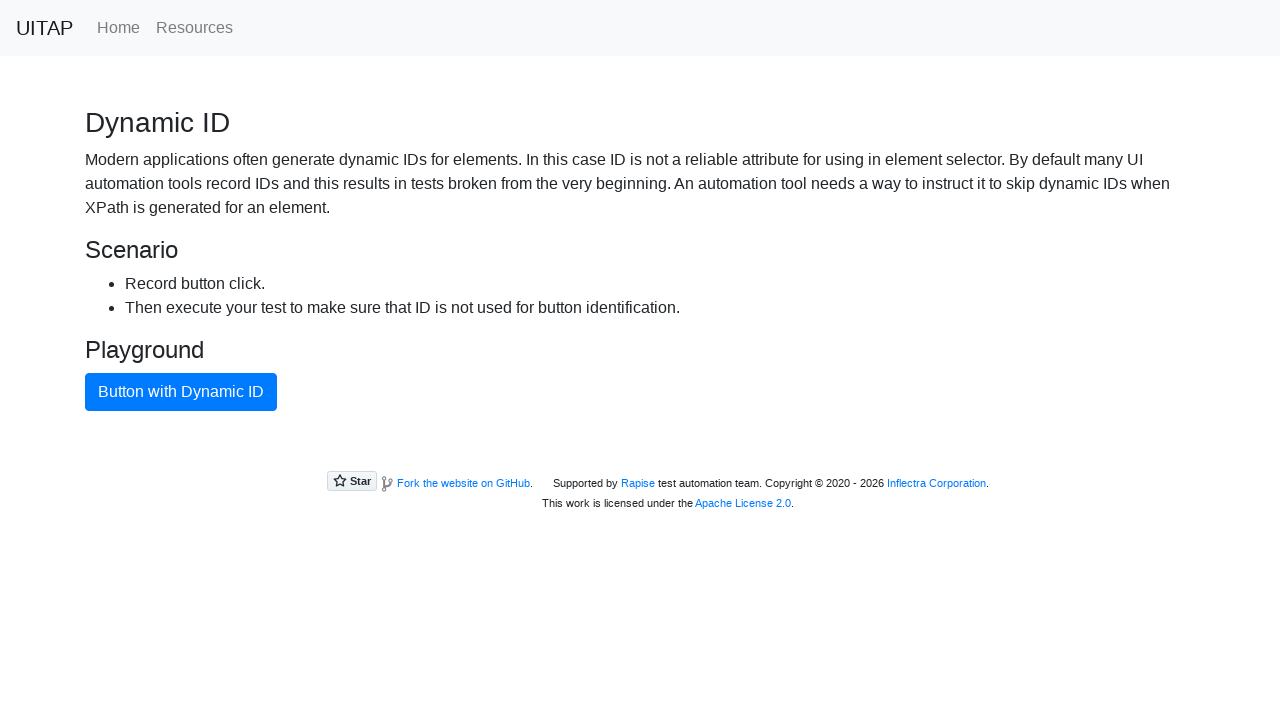

Waited for button with dynamic ID to be visible via .btn-primary class
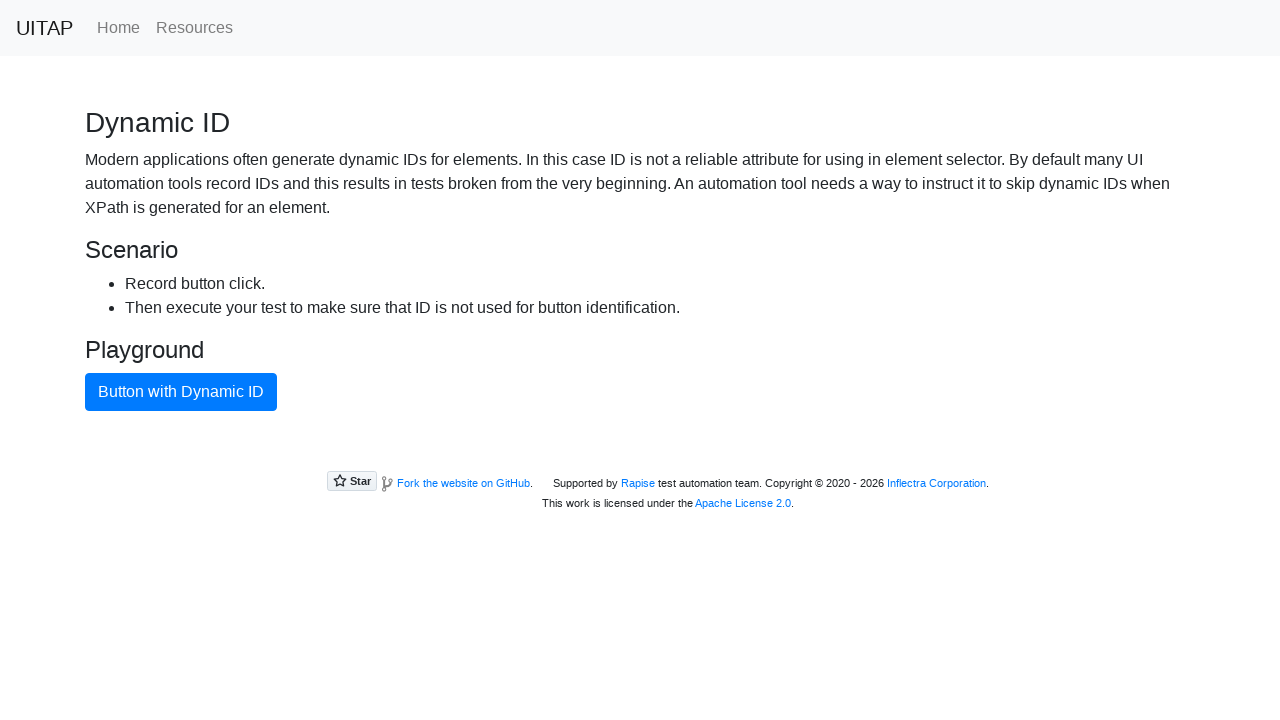

Clicked the button using its CSS class .btn-primary instead of dynamic ID at (181, 392) on .btn-primary
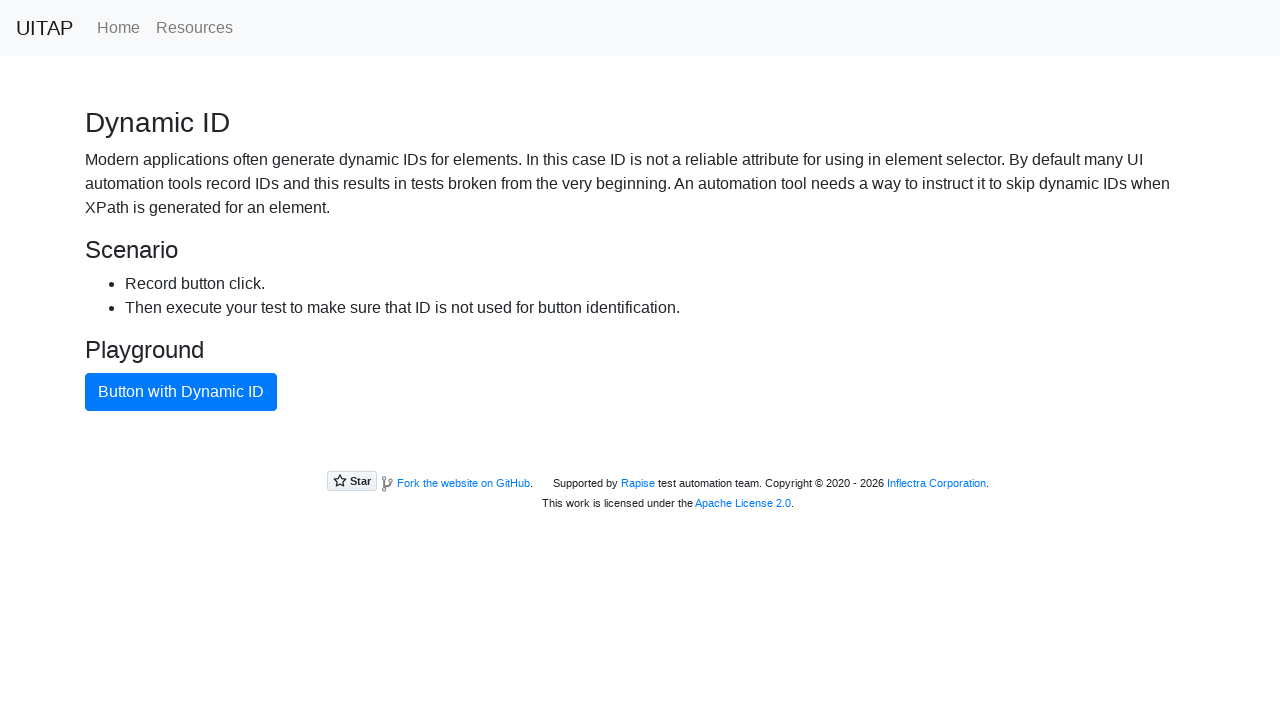

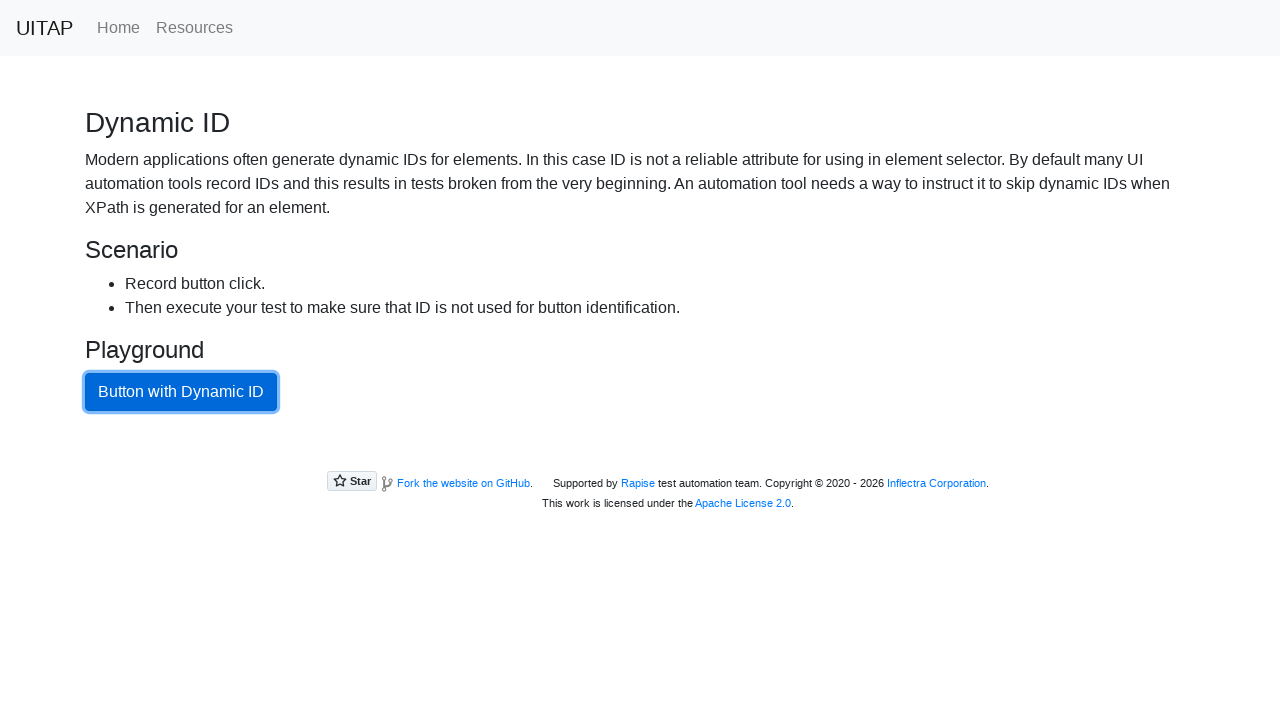